Tests dropdown handling functionality by selecting options from various dropdown menus (single select and multi-select) using different selection methods including by index, value, and visible text

Starting URL: https://letcode.in/dropdowns

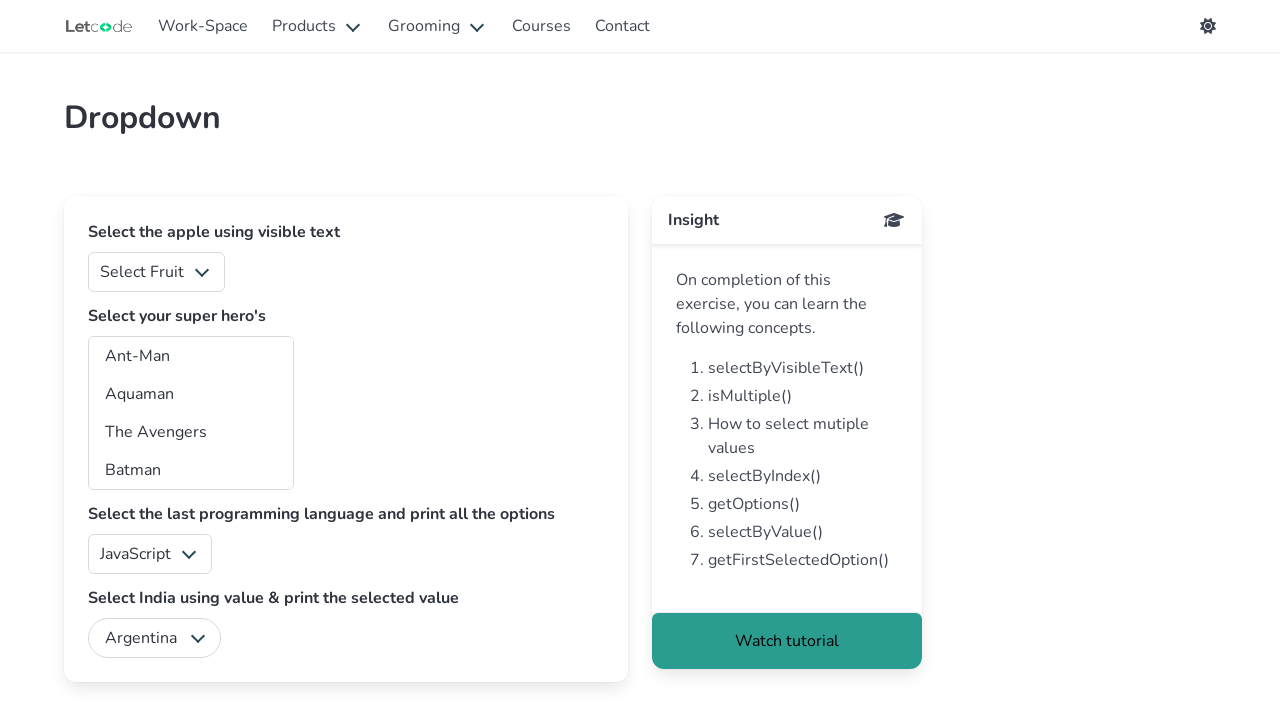

Selected fruits dropdown option by value '3' on #fruits
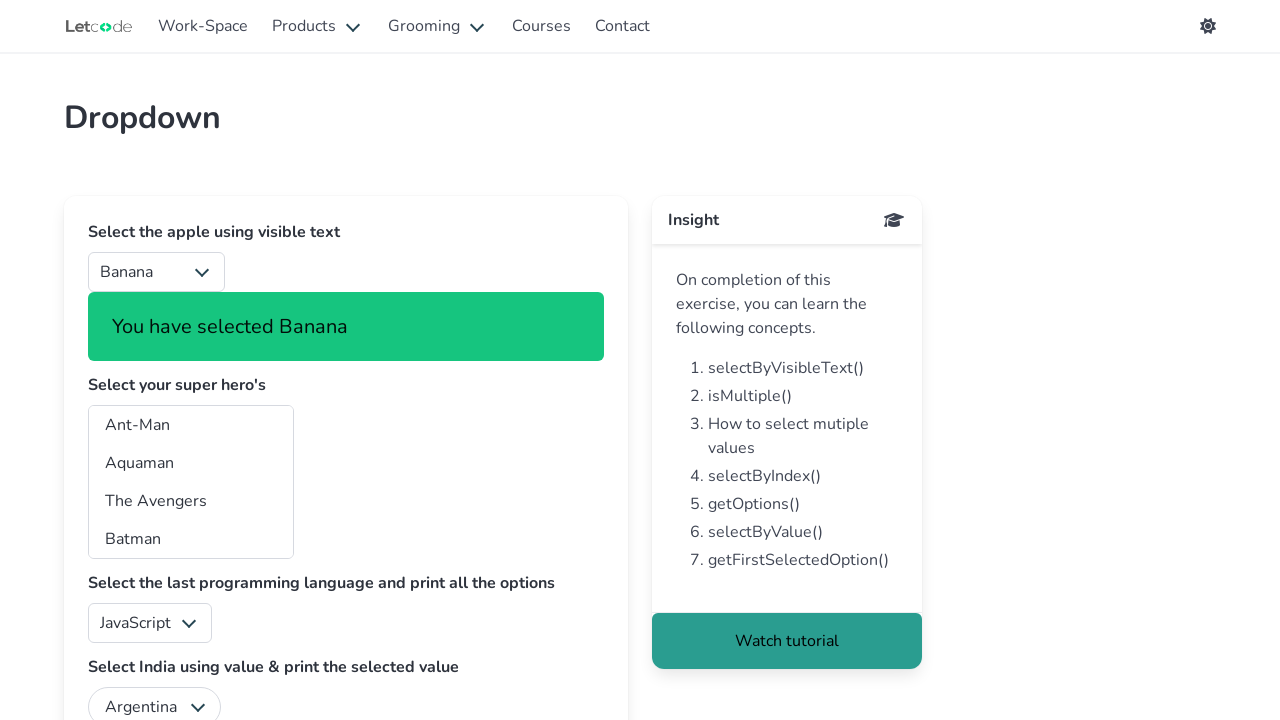

Selected country dropdown option 'Chile' by value on #country
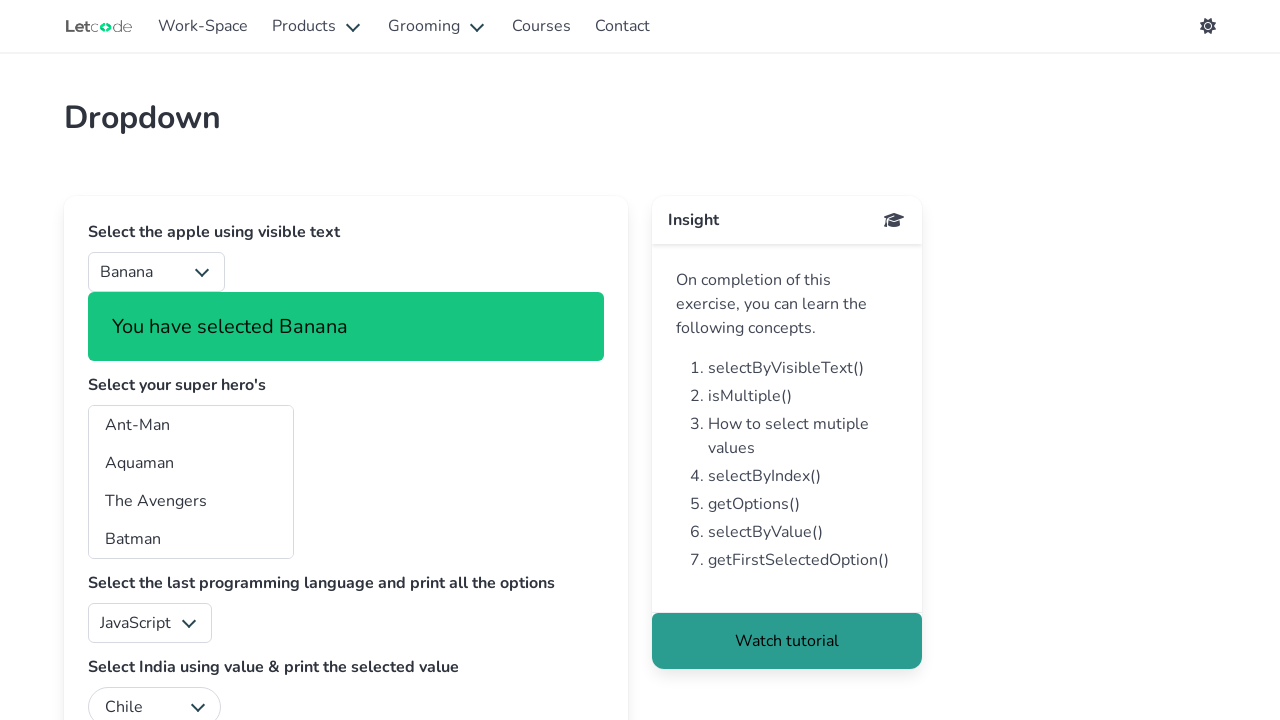

Selected superheros multi-select option at index 2 on #superheros
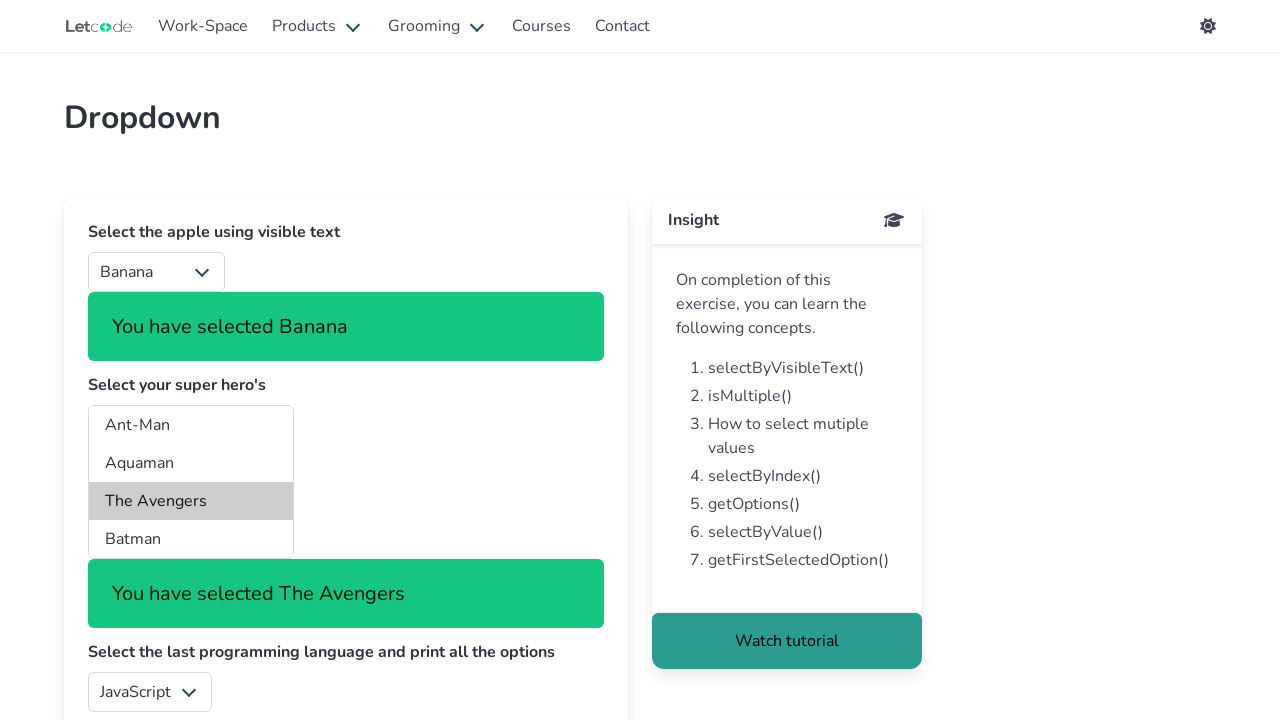

Selected superheros multi-select option at index 4 on #superheros
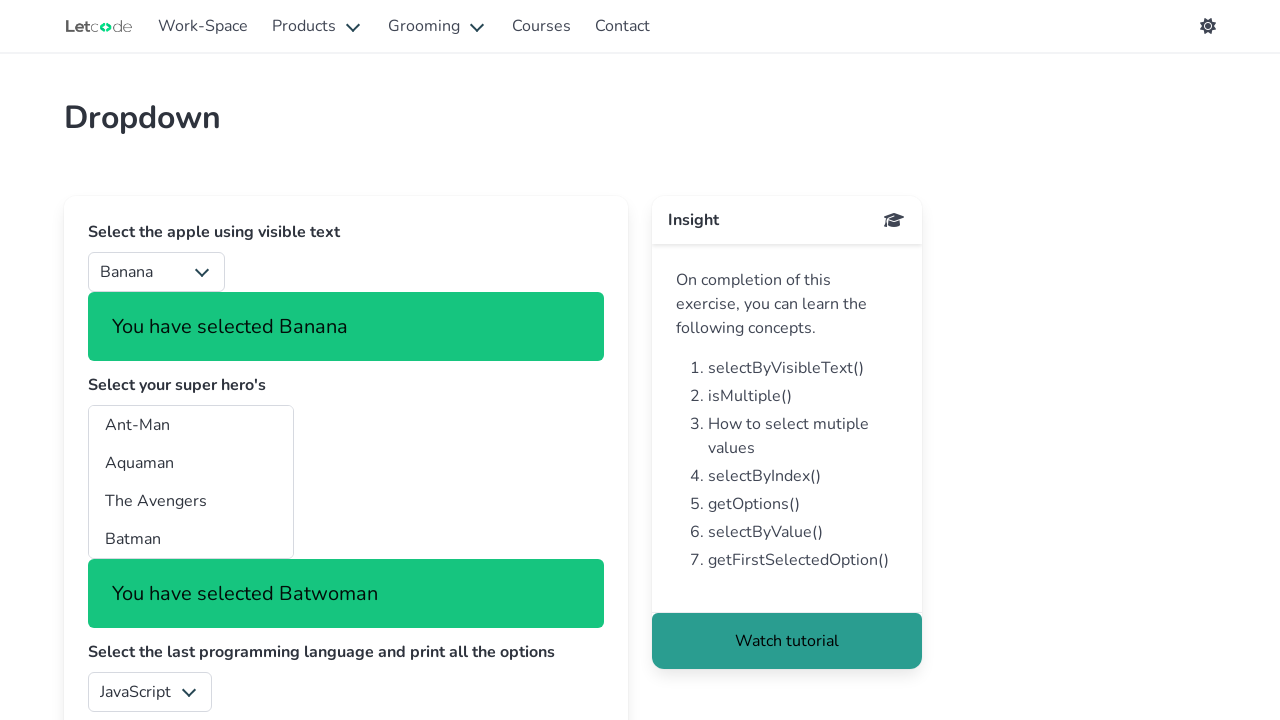

Selected superheros multi-select option 'Doc Savage' by visible text on #superheros
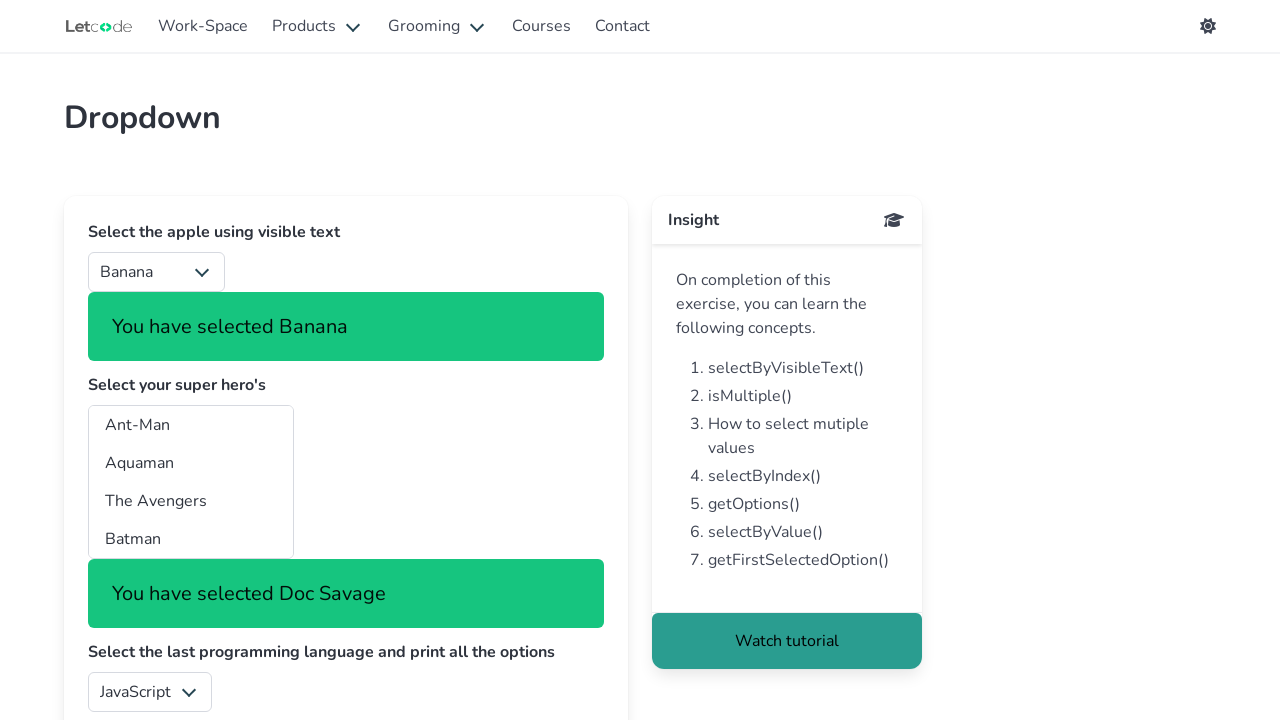

Verified superheros dropdown is visible
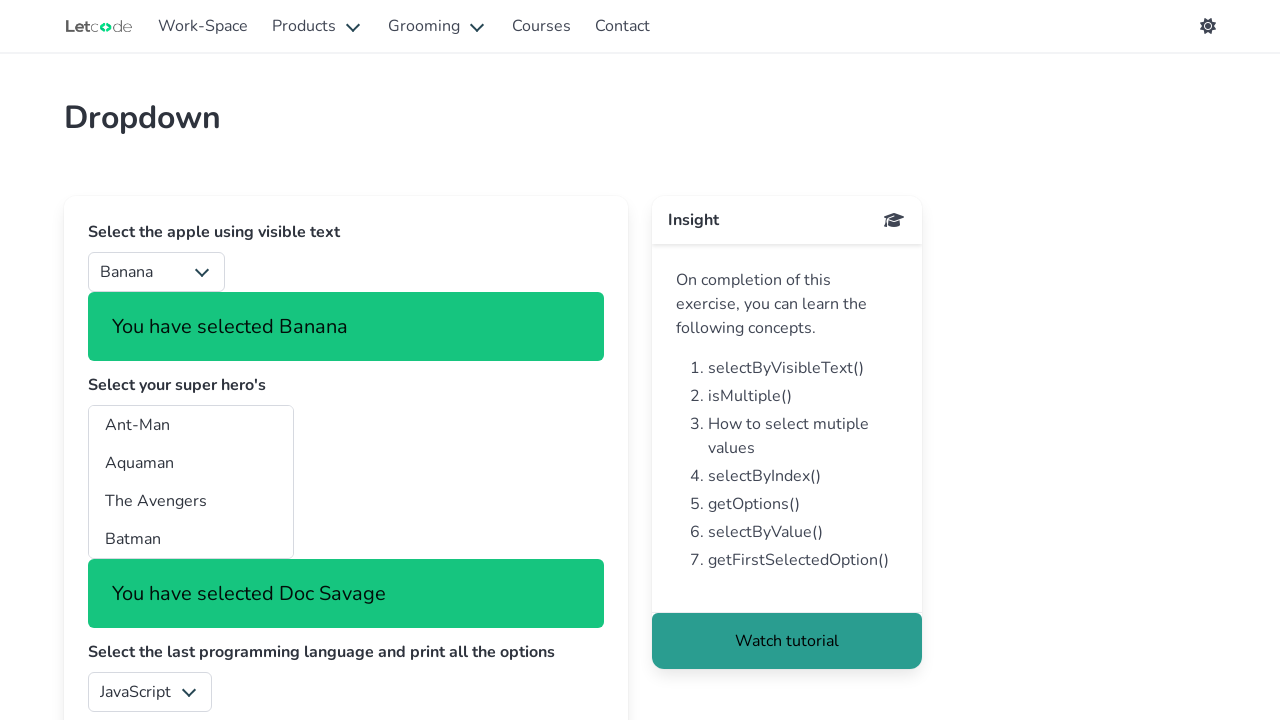

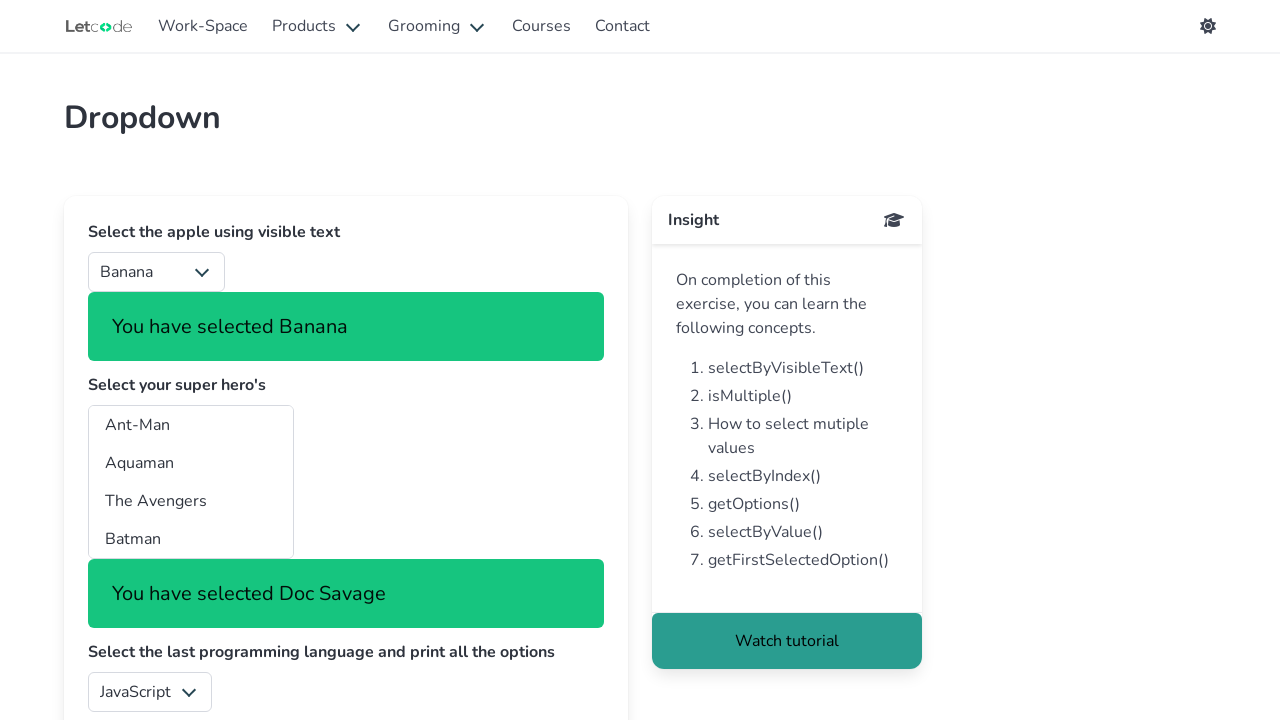